Tests explicit wait functionality by clicking a Start button, waiting for a loading icon to become invisible, and verifying the result text displays "Hello World!"

Starting URL: https://automationfc.github.io/dynamic-loading/

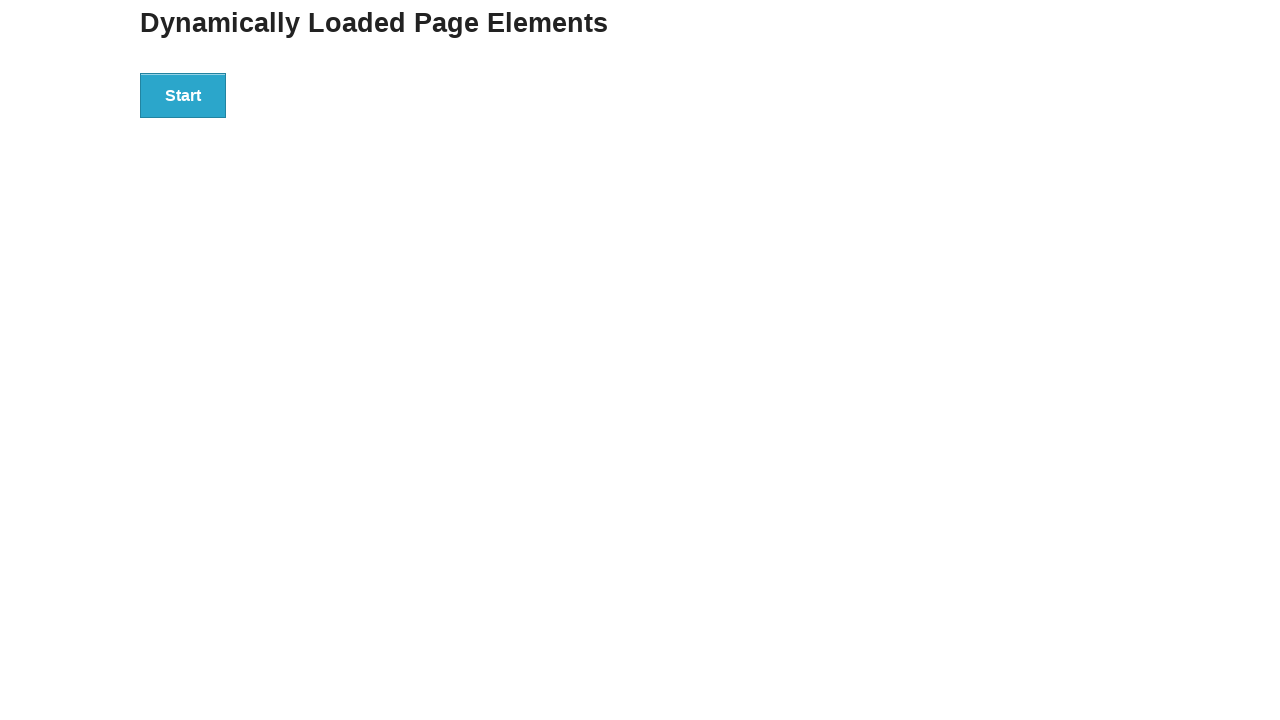

Navigated to dynamic loading test page
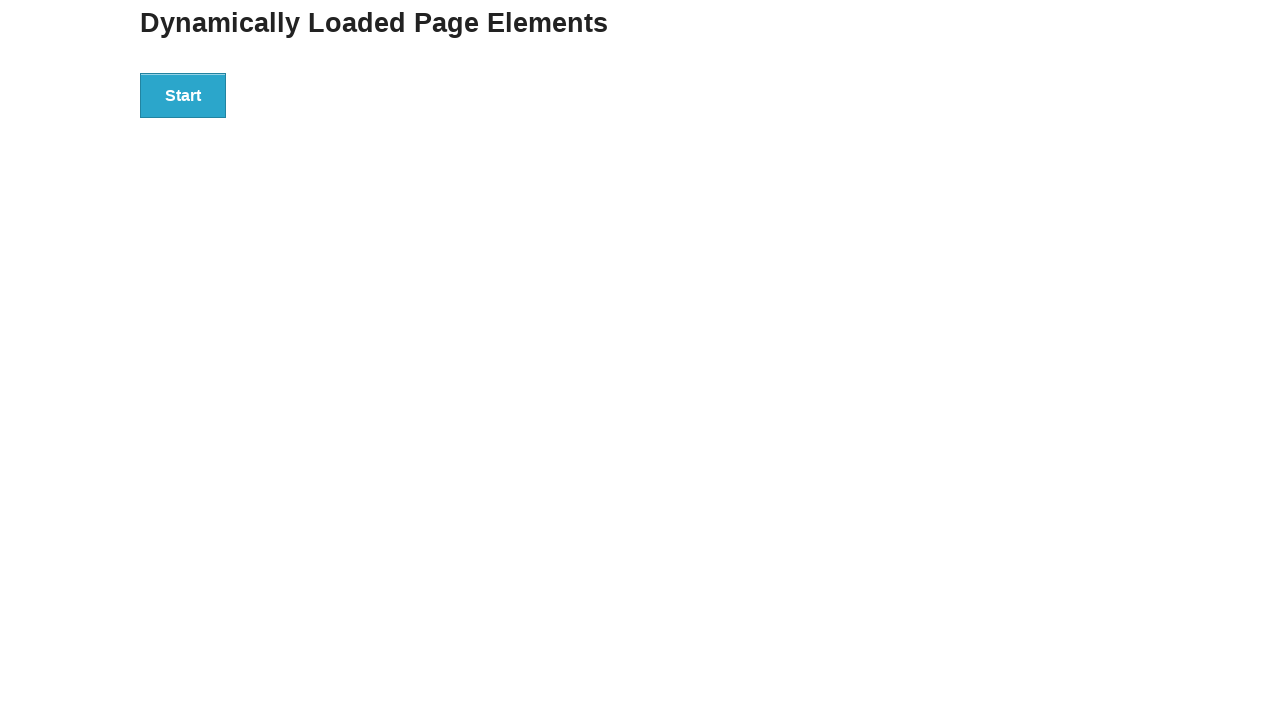

Clicked Start button at (183, 95) on xpath=//div[@id='start']/button
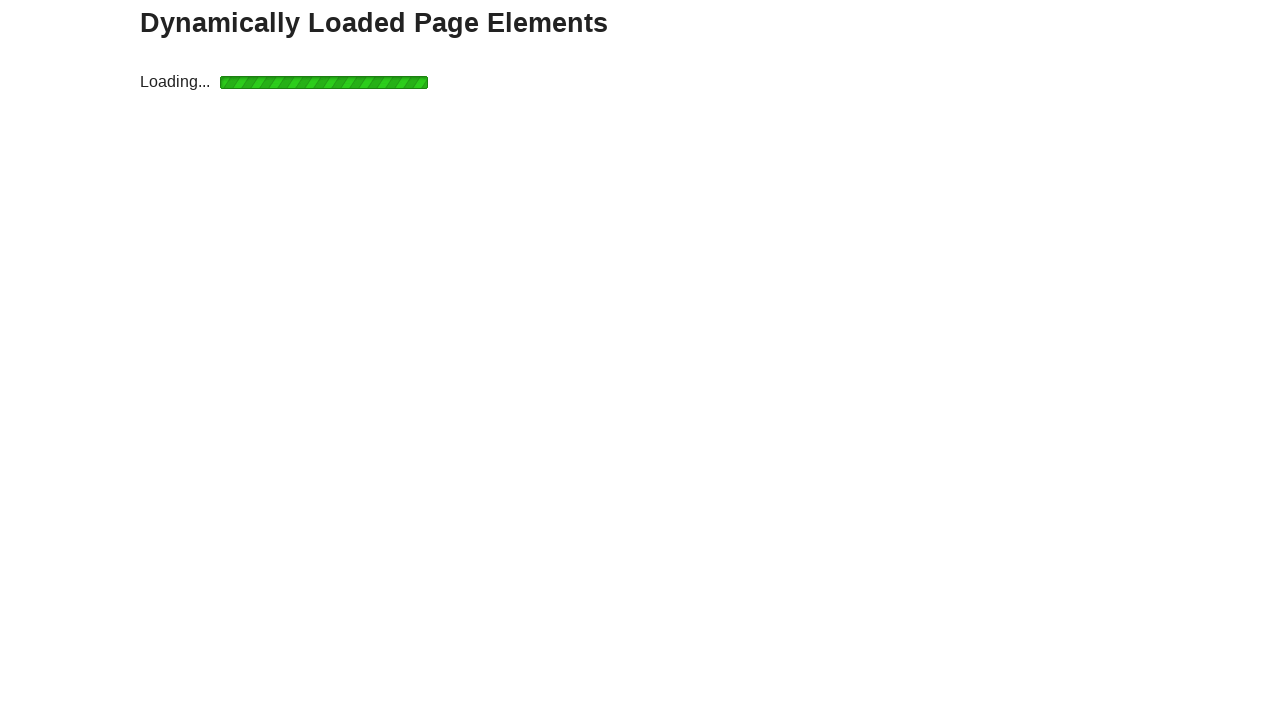

Loading icon became invisible after explicit wait
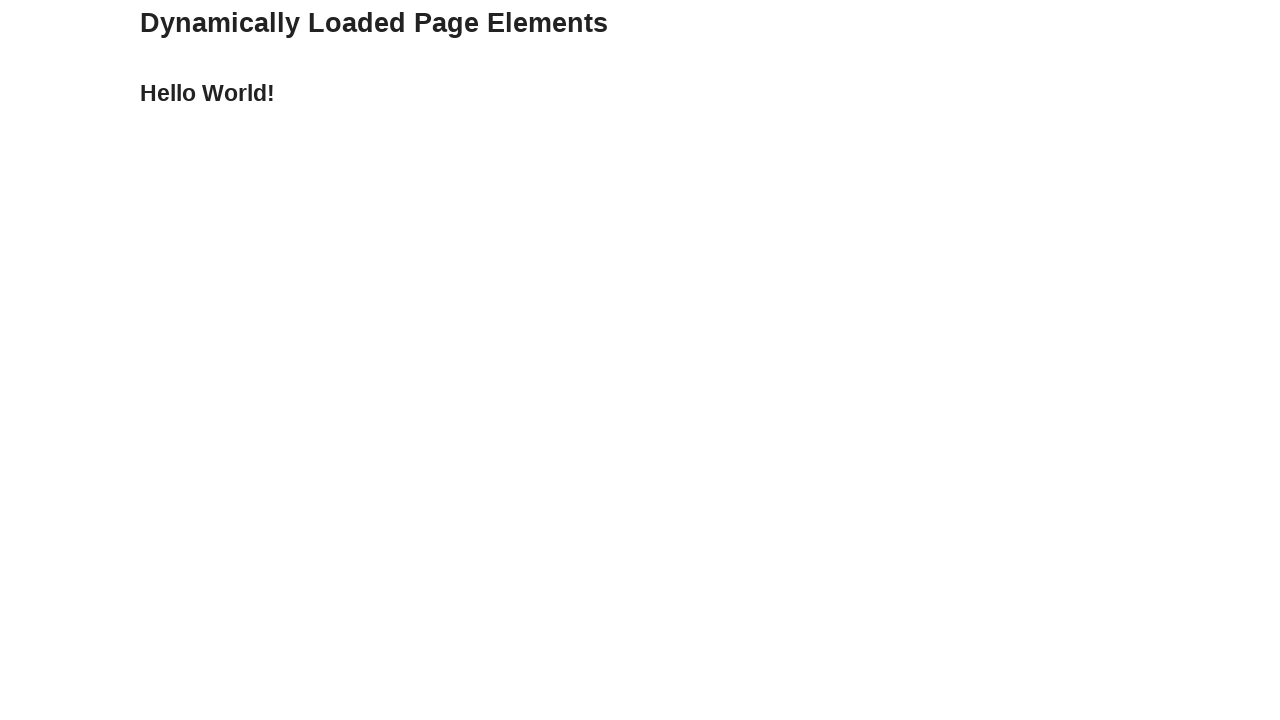

Retrieved result text: 'Hello World!'
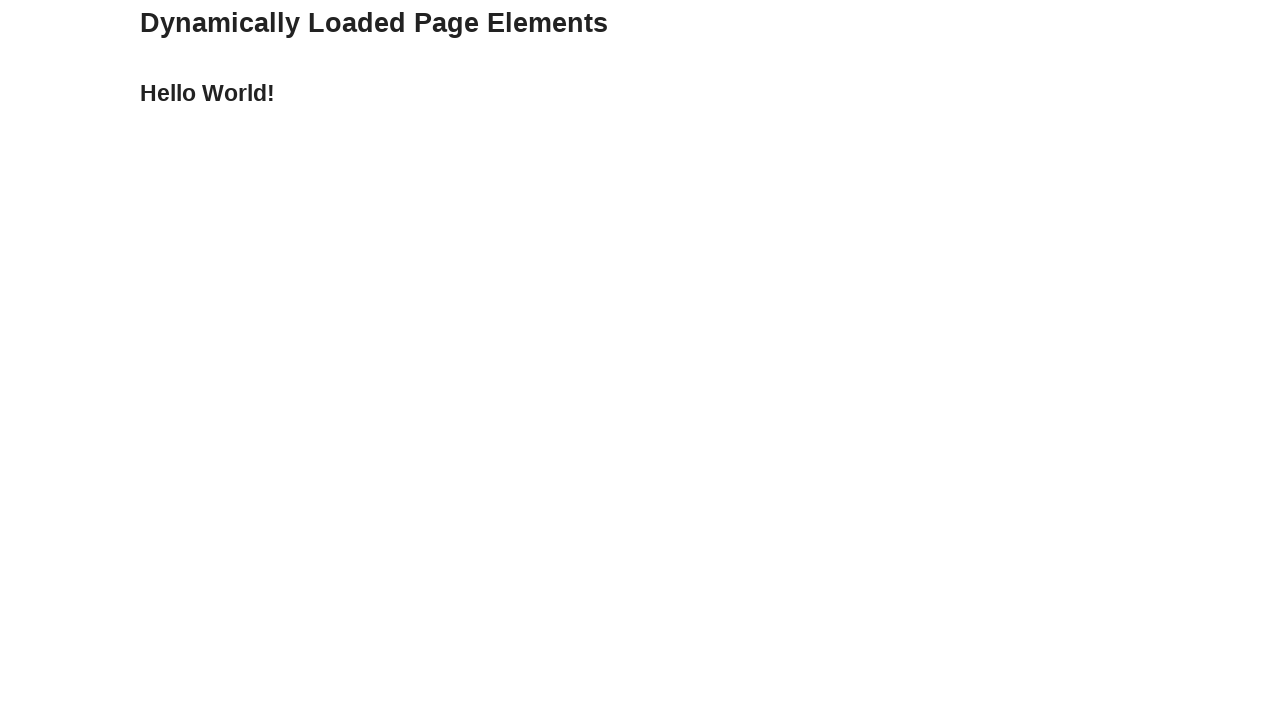

Verified result text equals 'Hello World!'
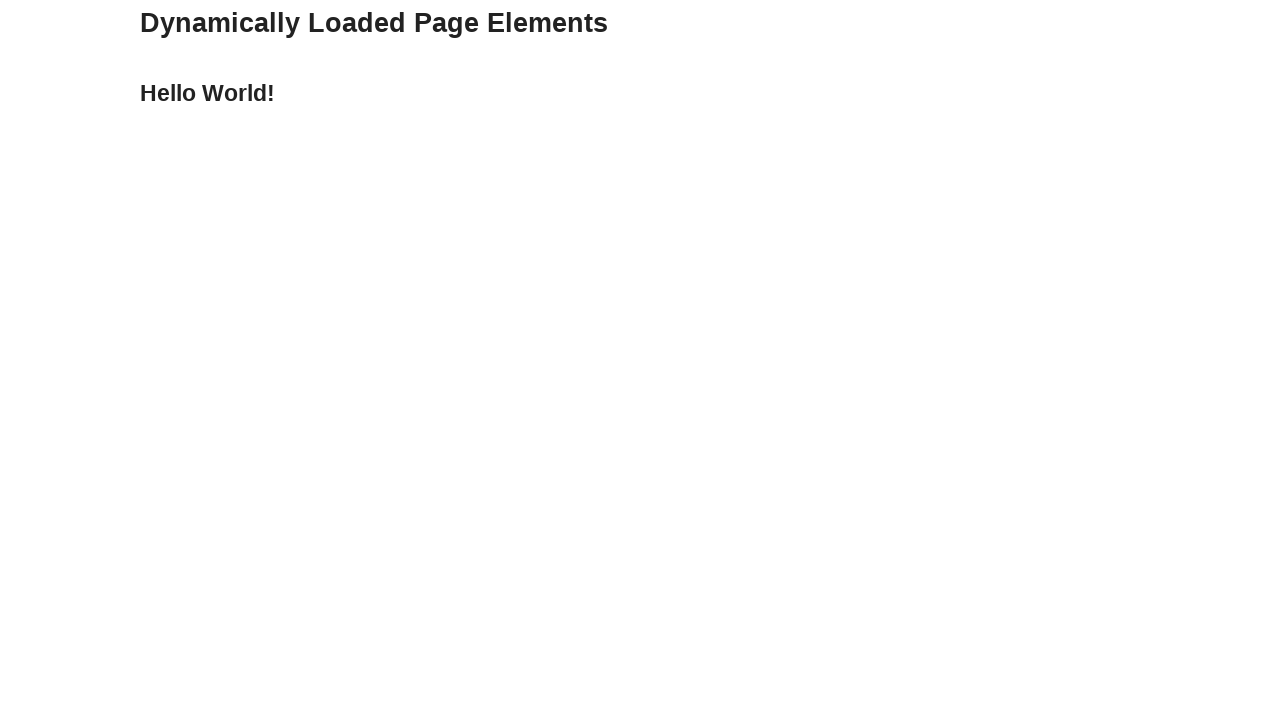

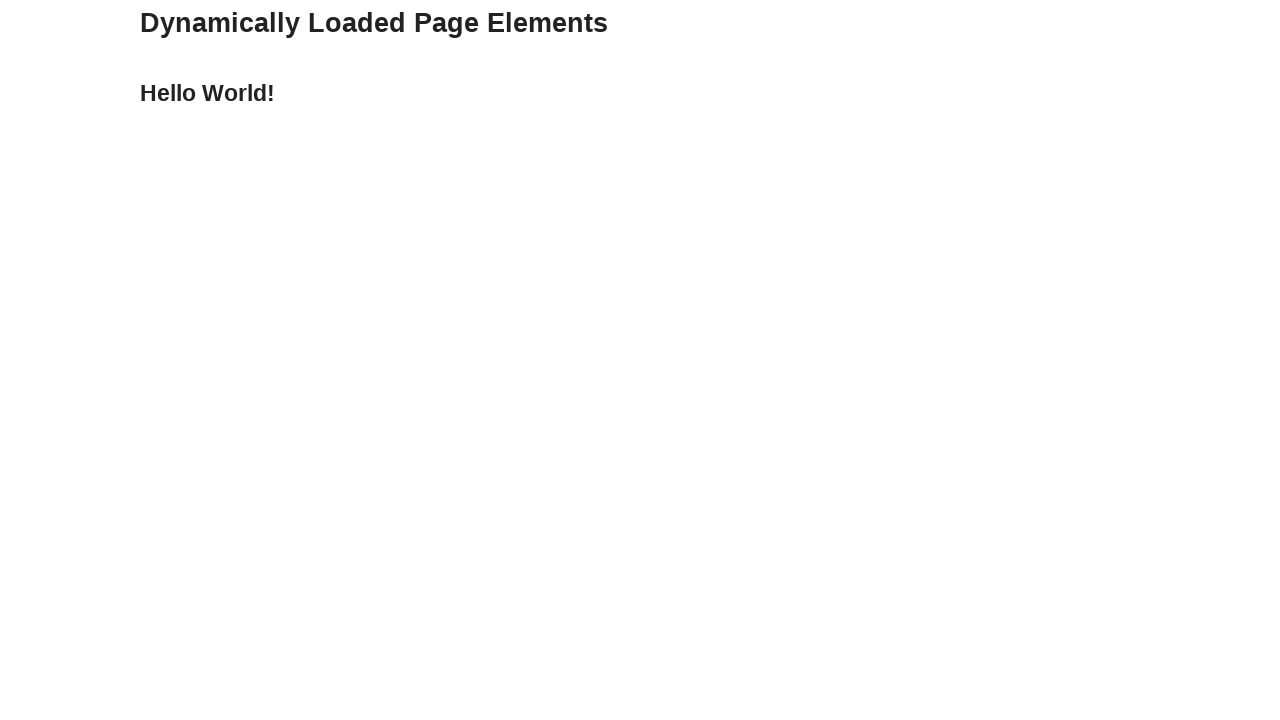